Tests date selection functionality on a registration form by selecting day, month, and year from dropdown menus

Starting URL: https://is.rediff.com/signup/register

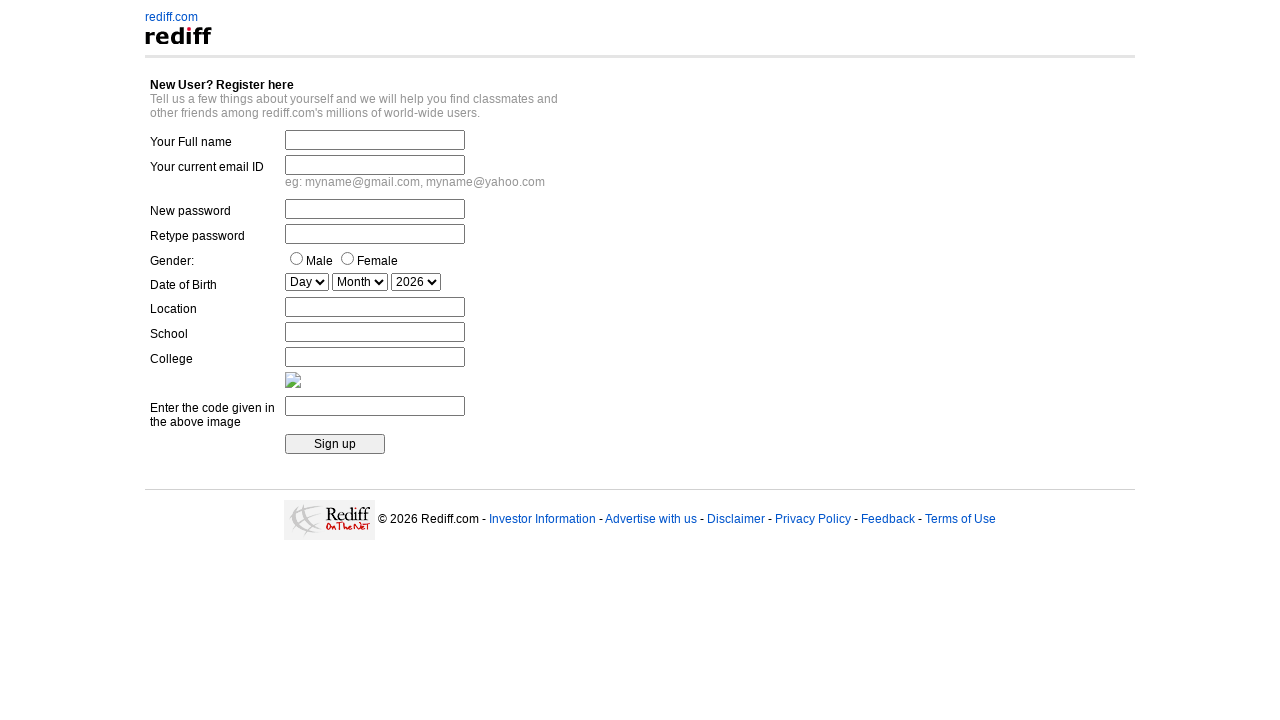

Selected day dropdown option by index 1 on select[name='date_day']
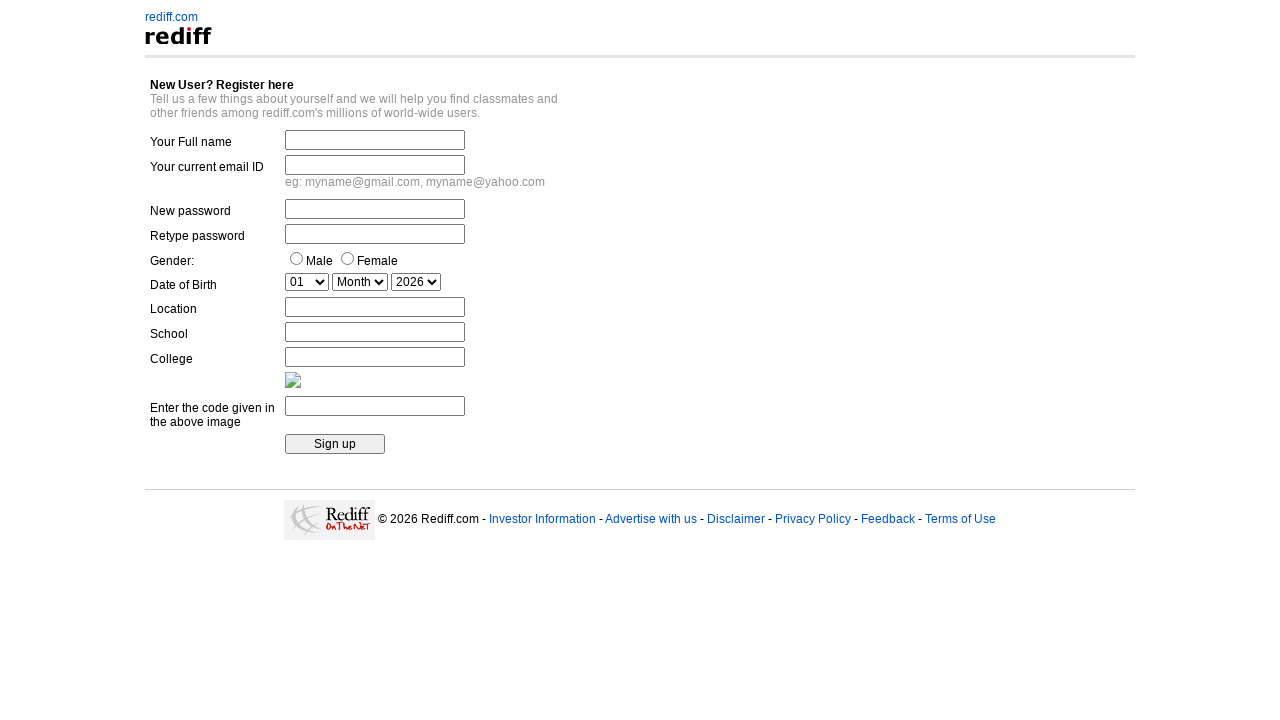

Waited 2 seconds for day selection to process
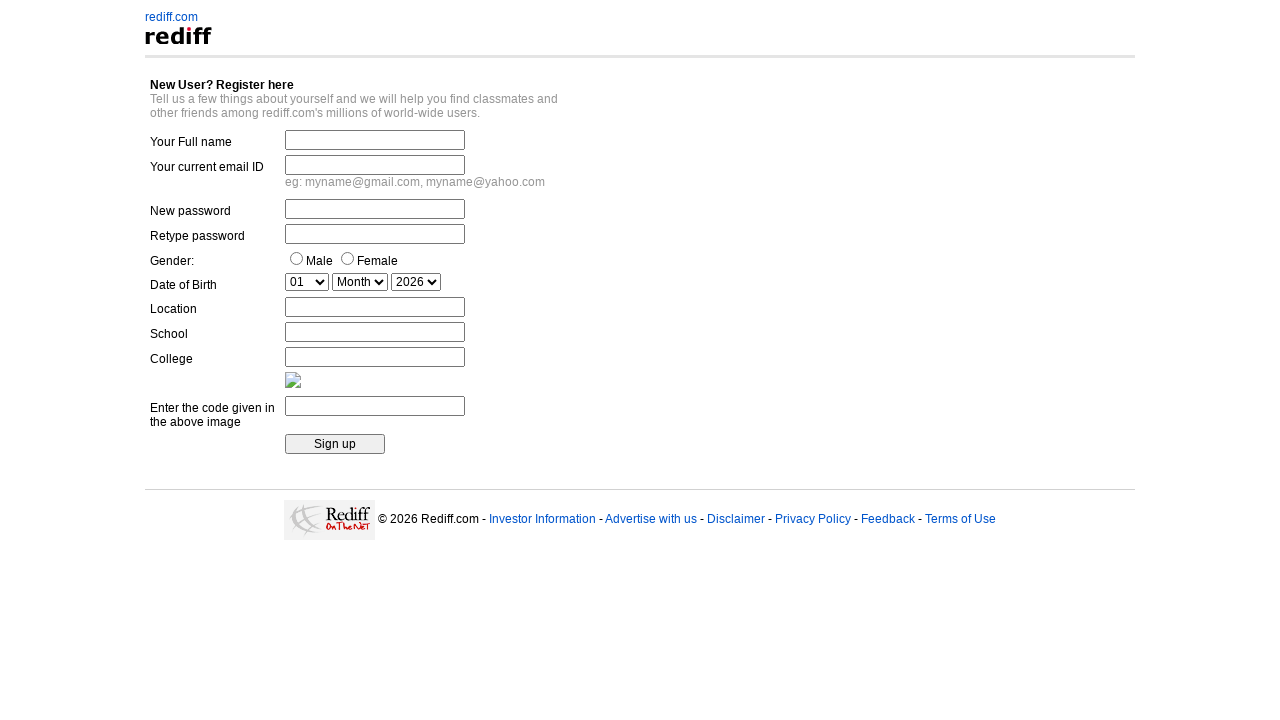

Selected day dropdown option with value '05' on select[name='date_day']
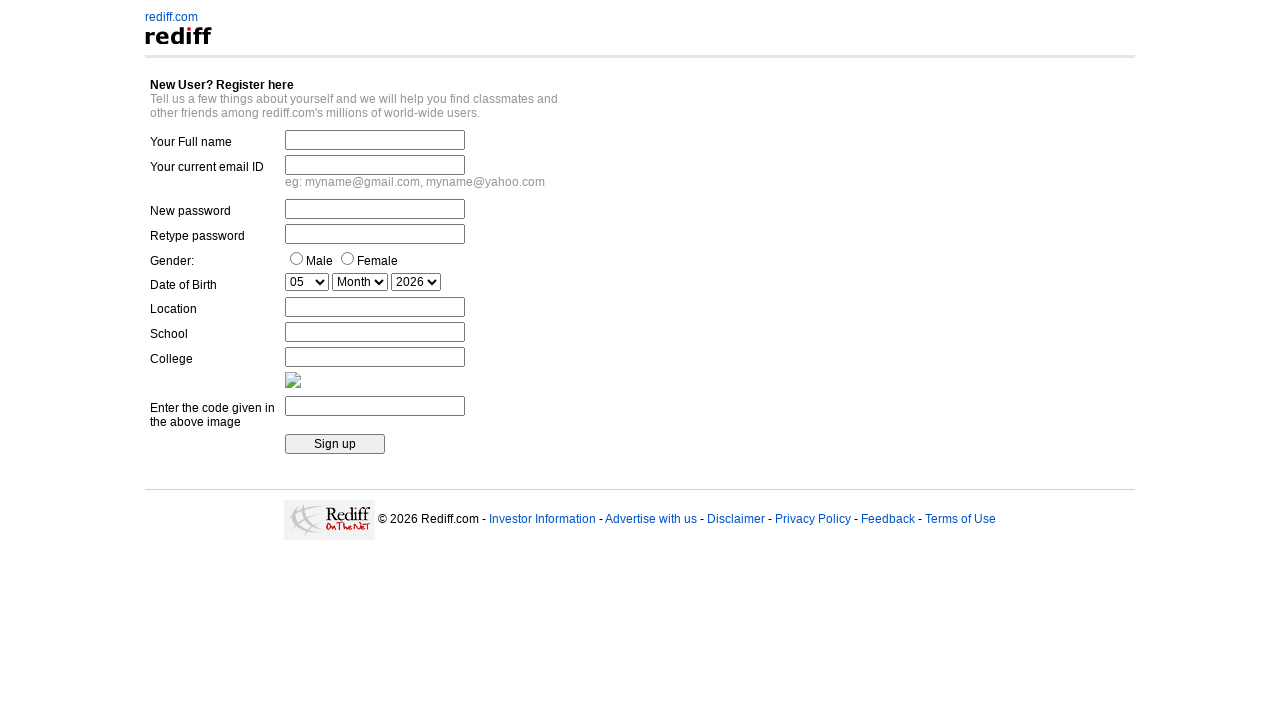

Selected month dropdown option by index 5 on select[name='date_mon']
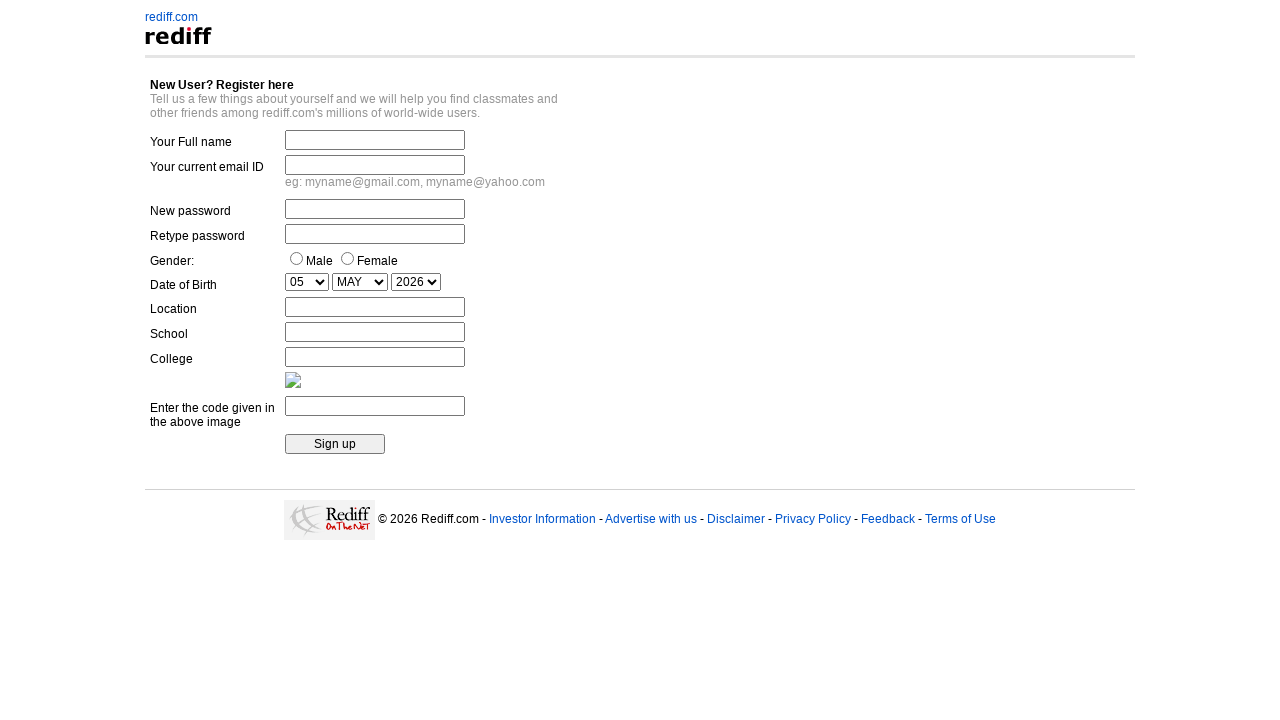

Waited 2 seconds for month selection to process
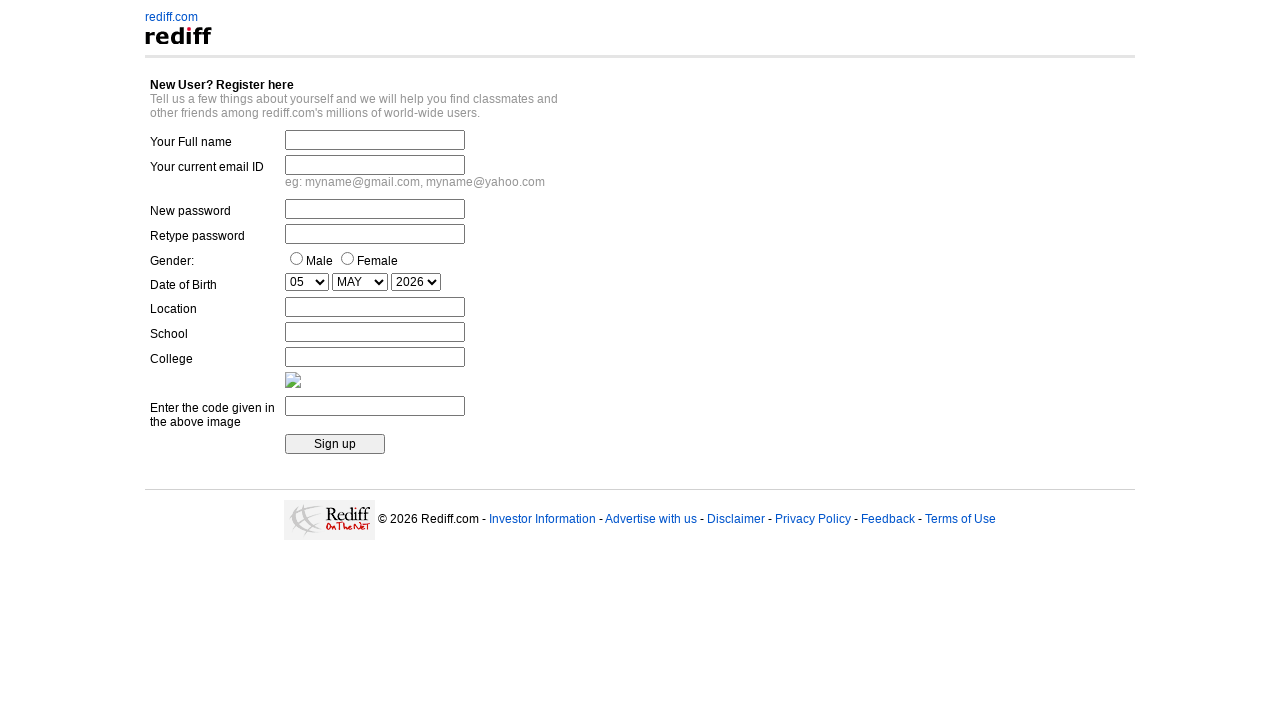

Selected month dropdown option with label 'FEB' on select[name='date_mon']
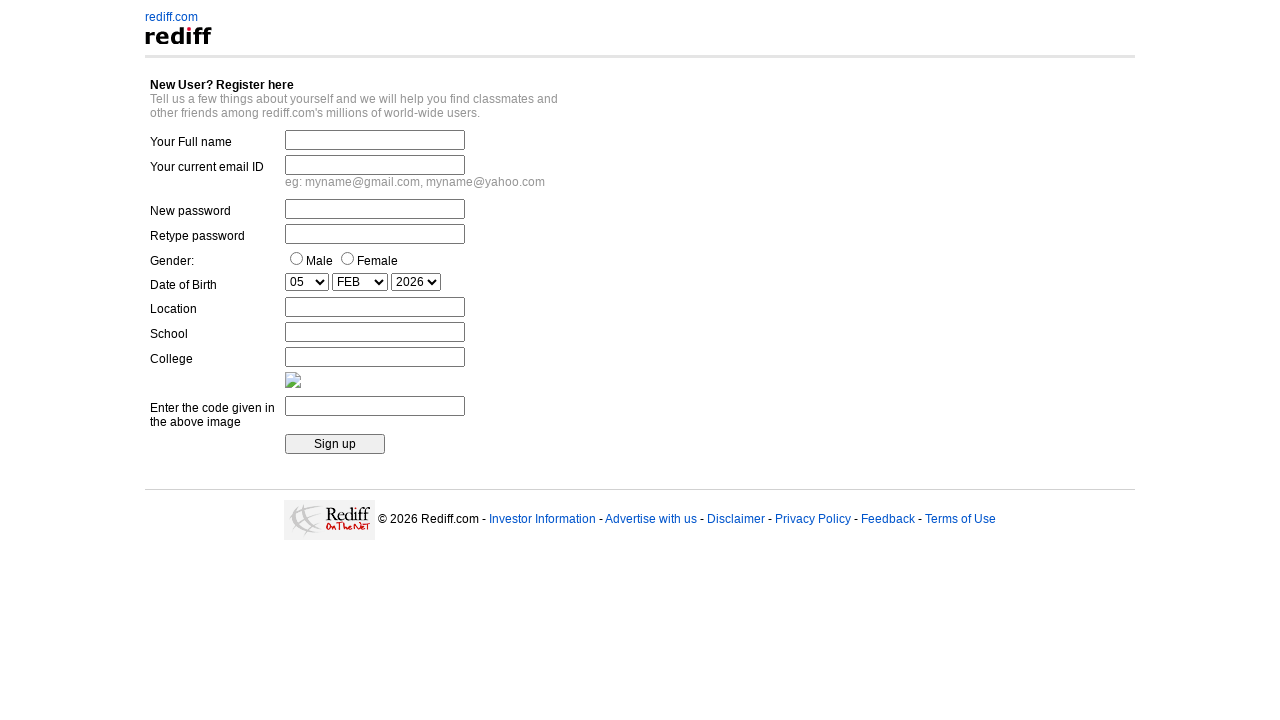

Selected year dropdown option with value '1993' on select[name='Date_Year']
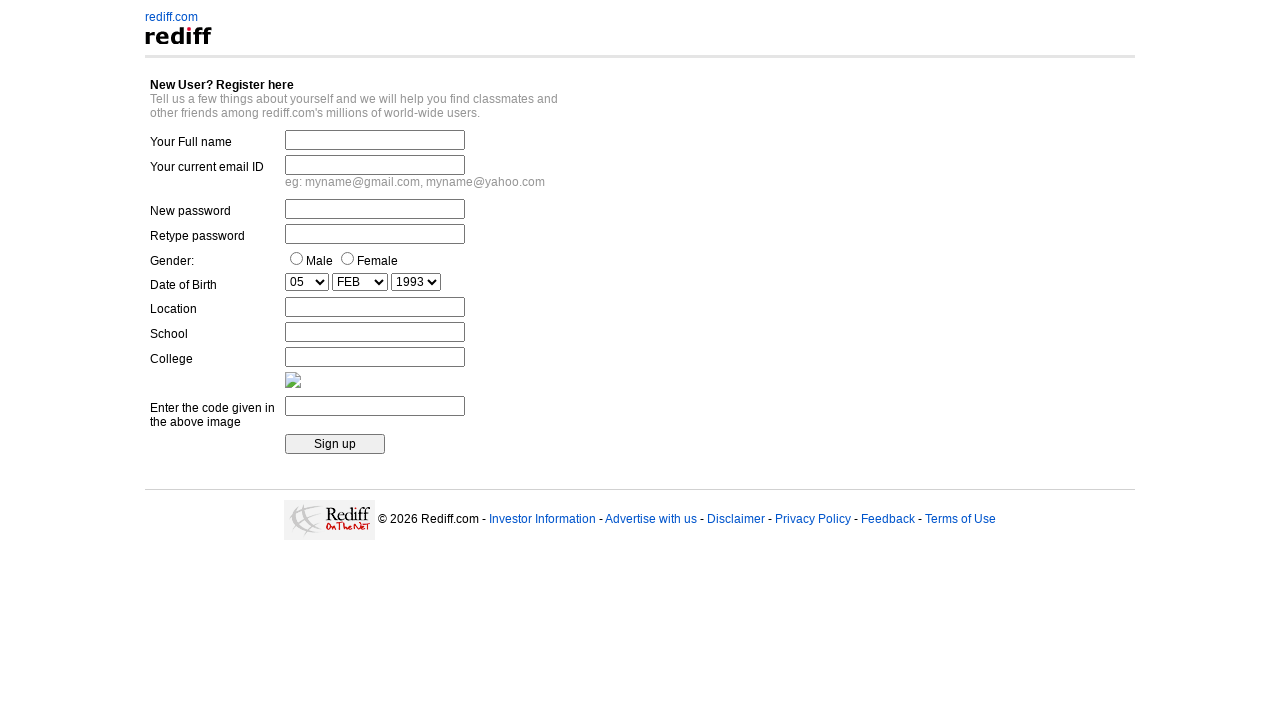

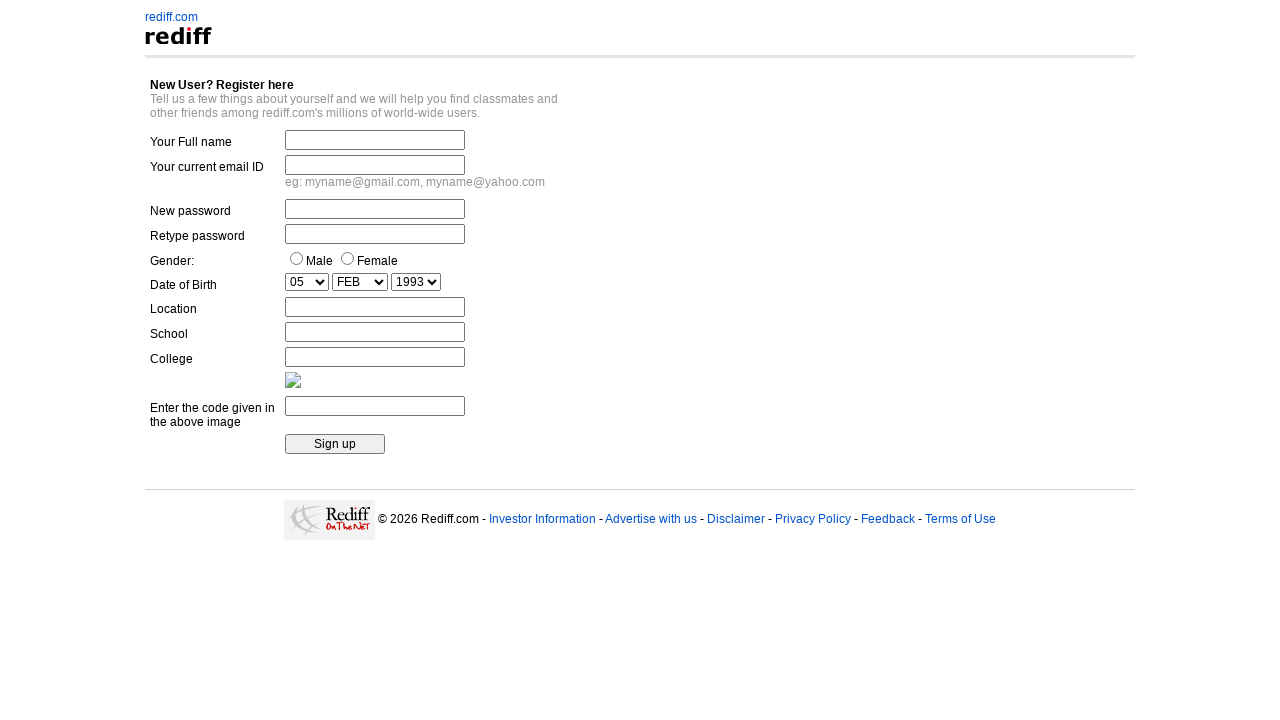